Tests an explicit wait exercise by waiting for a price to change to $100, clicking a button, calculating a mathematical result based on a displayed value, and submitting the answer.

Starting URL: http://suninjuly.github.io/explicit_wait2.html

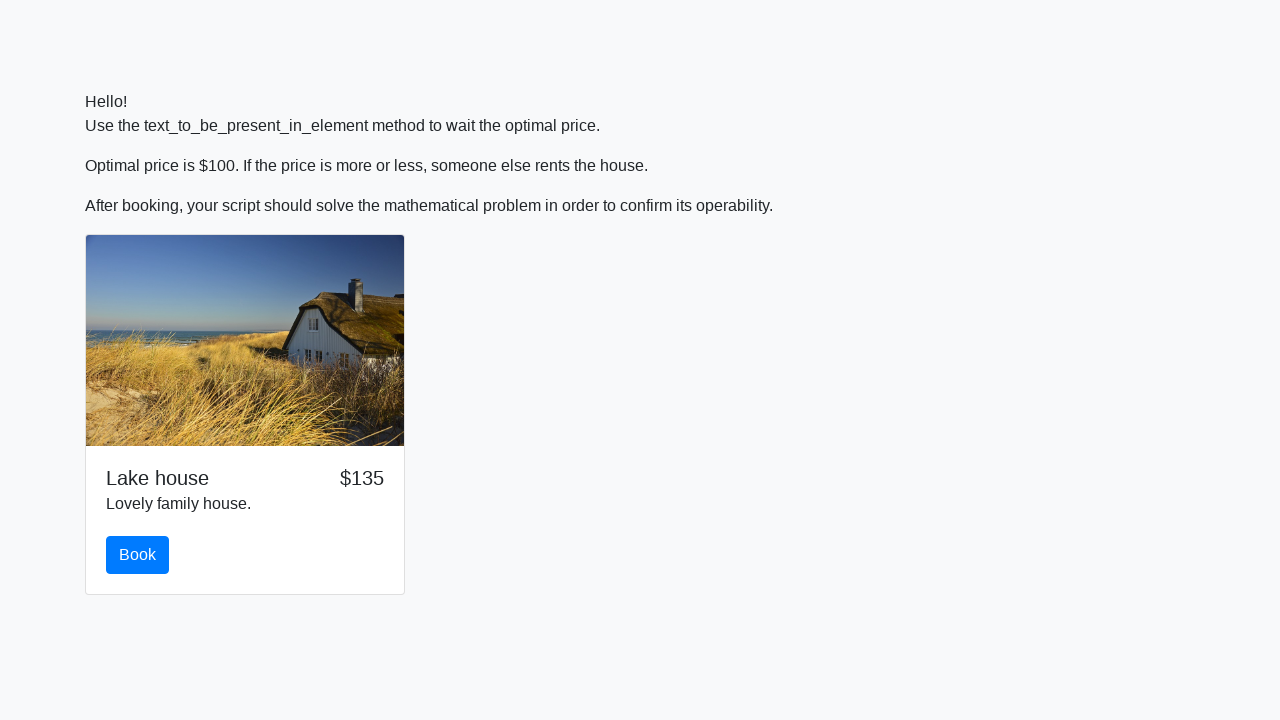

Price changed to $100, explicit wait condition met
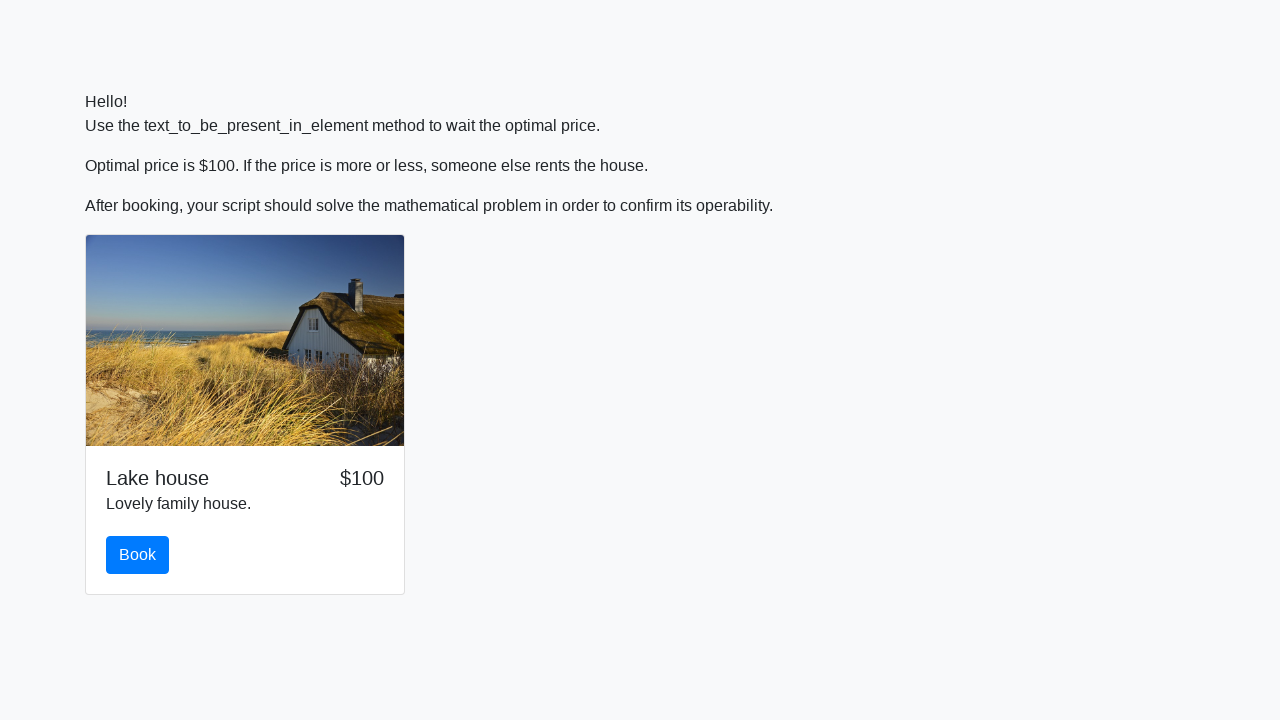

Clicked button to proceed at (138, 555) on button
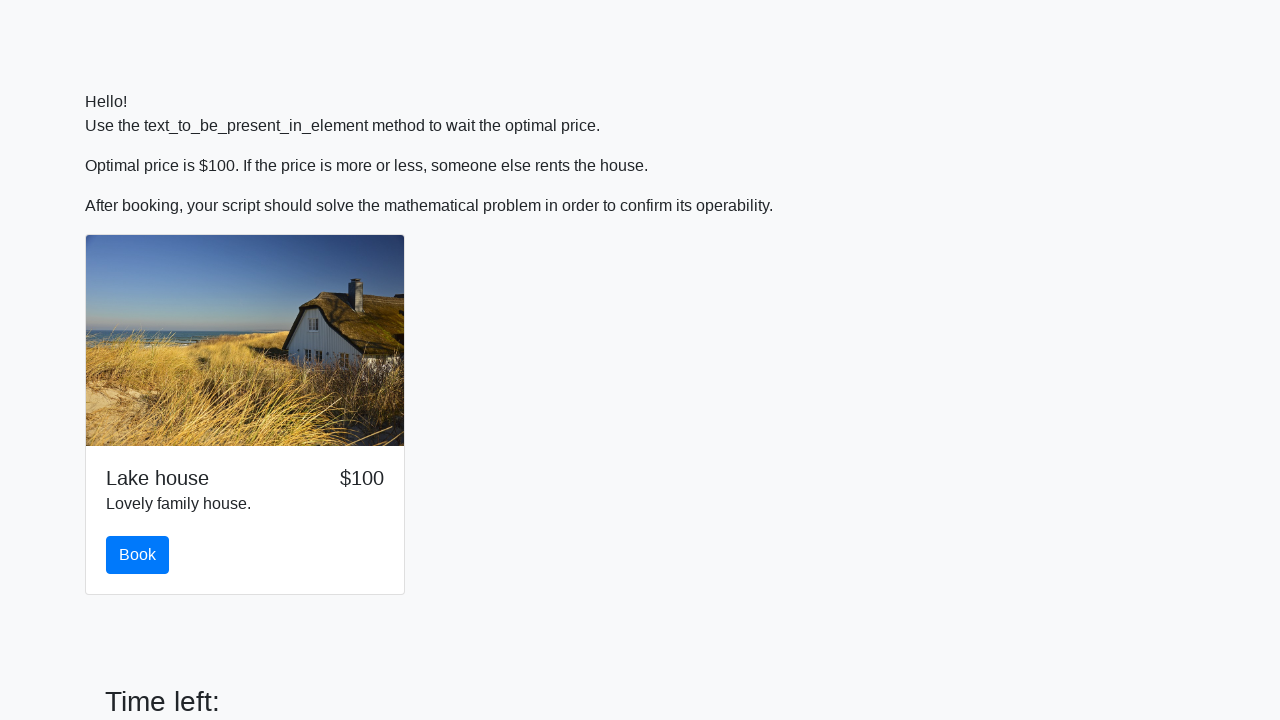

Retrieved input value: 462
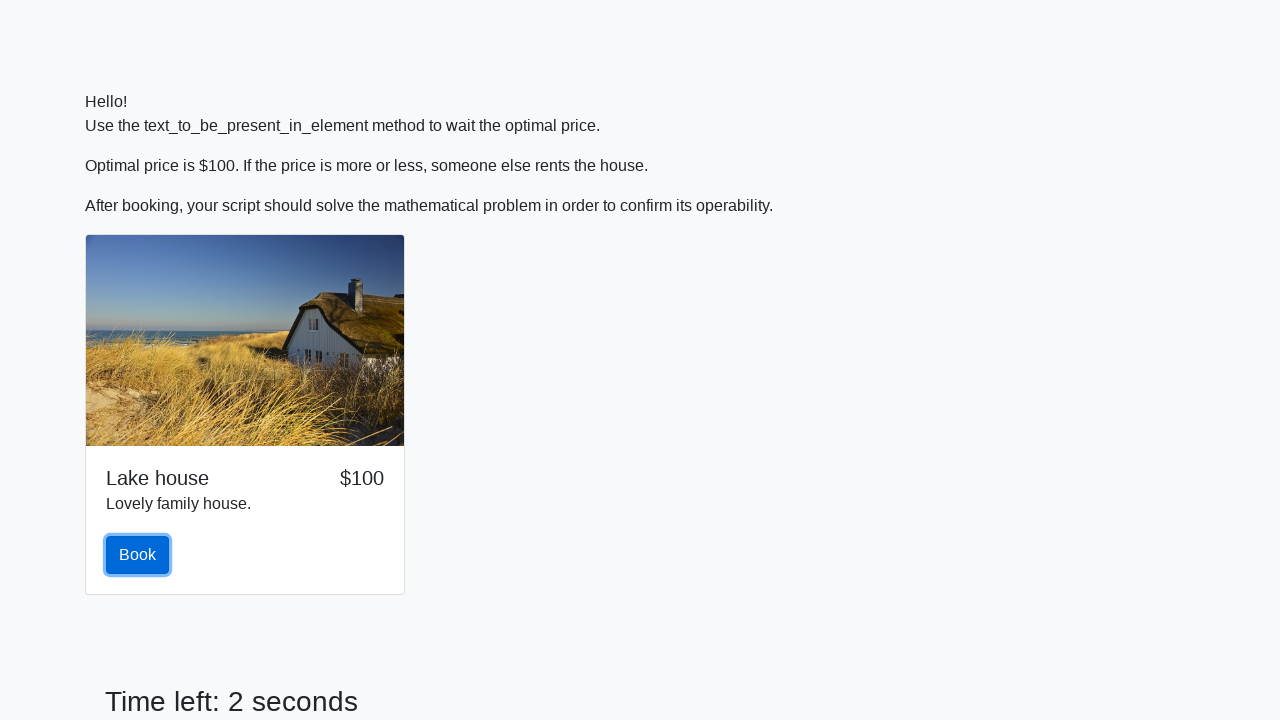

Calculated mathematical result: 0.7964870526431264
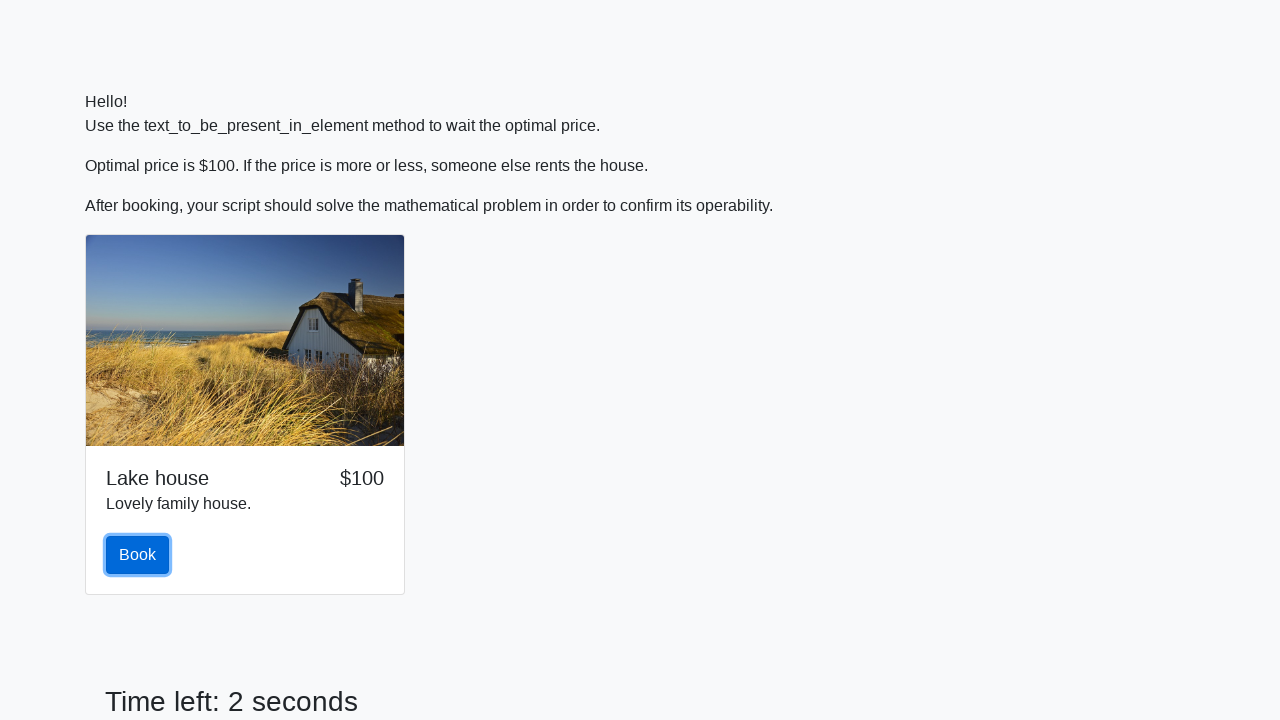

Filled answer field with calculated result: 0.7964870526431264 on #answer
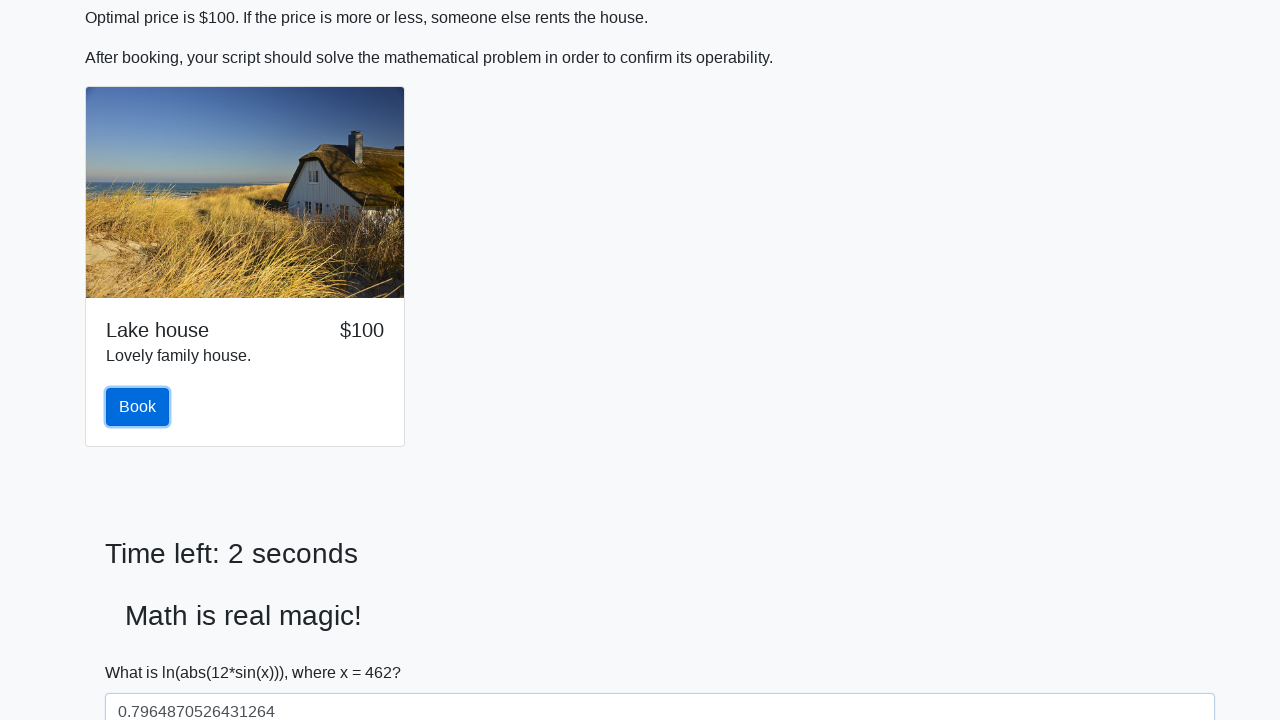

Clicked solve button to submit answer at (143, 651) on #solve
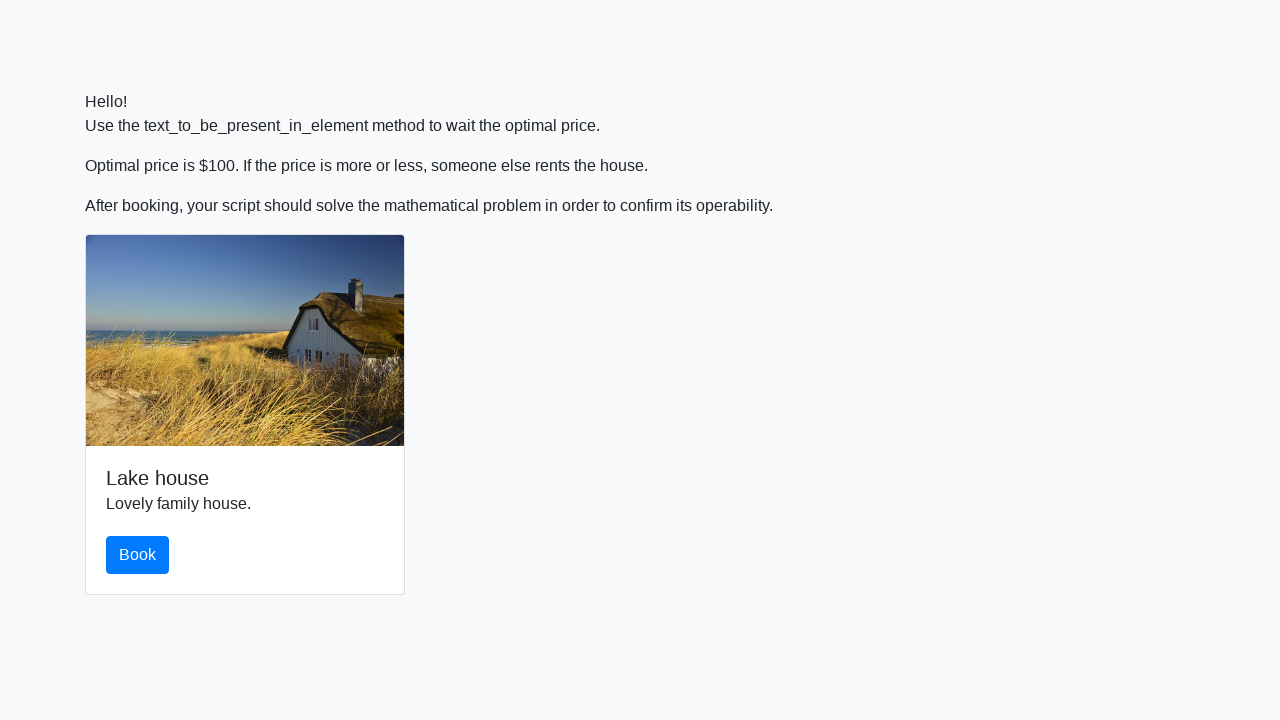

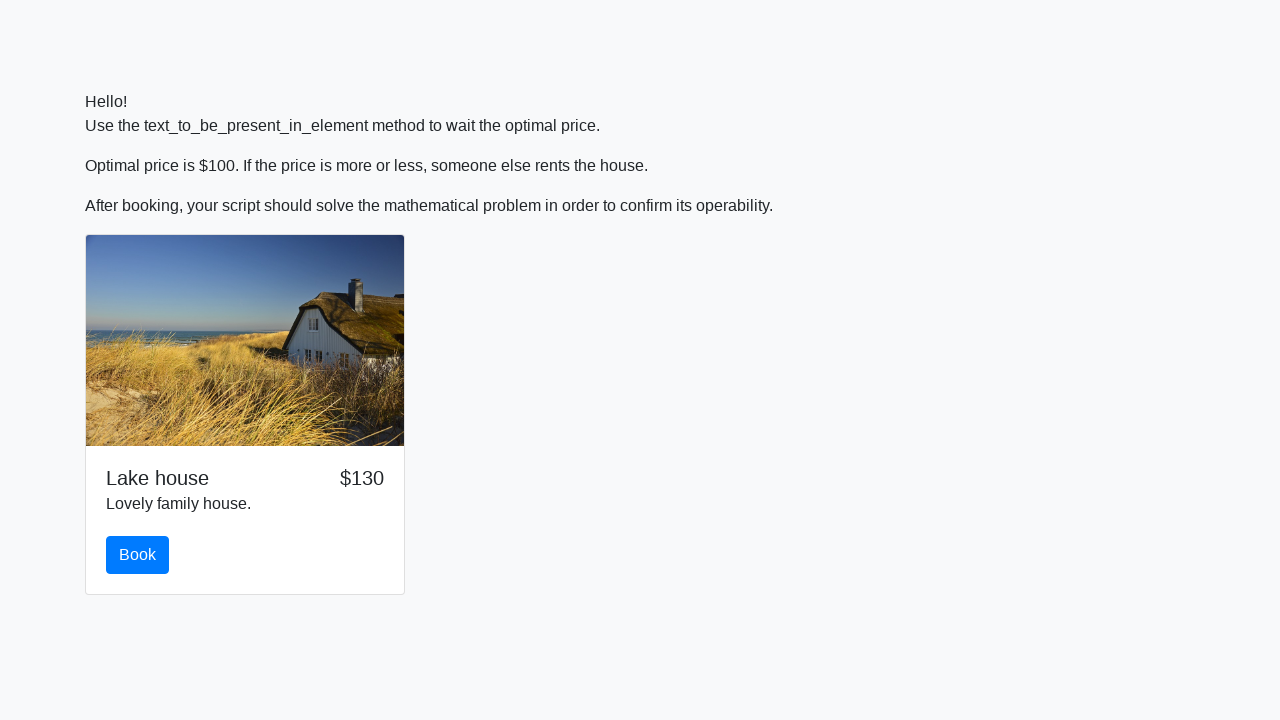